Tests drag and drop functionality by dragging an element from a source box and dropping it onto a target drop zone, then verifying the dropped text appears.

Starting URL: https://qavbox.github.io/demo/dragndrop/

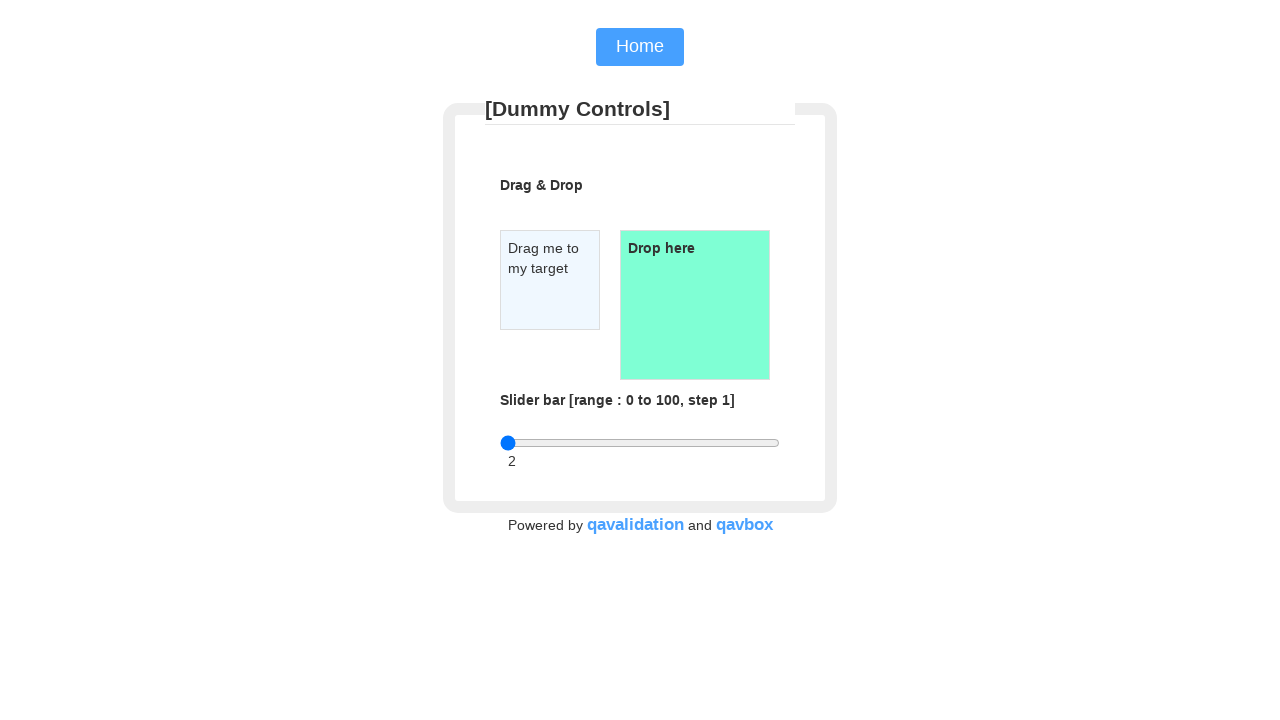

Waited for draggable element to be visible
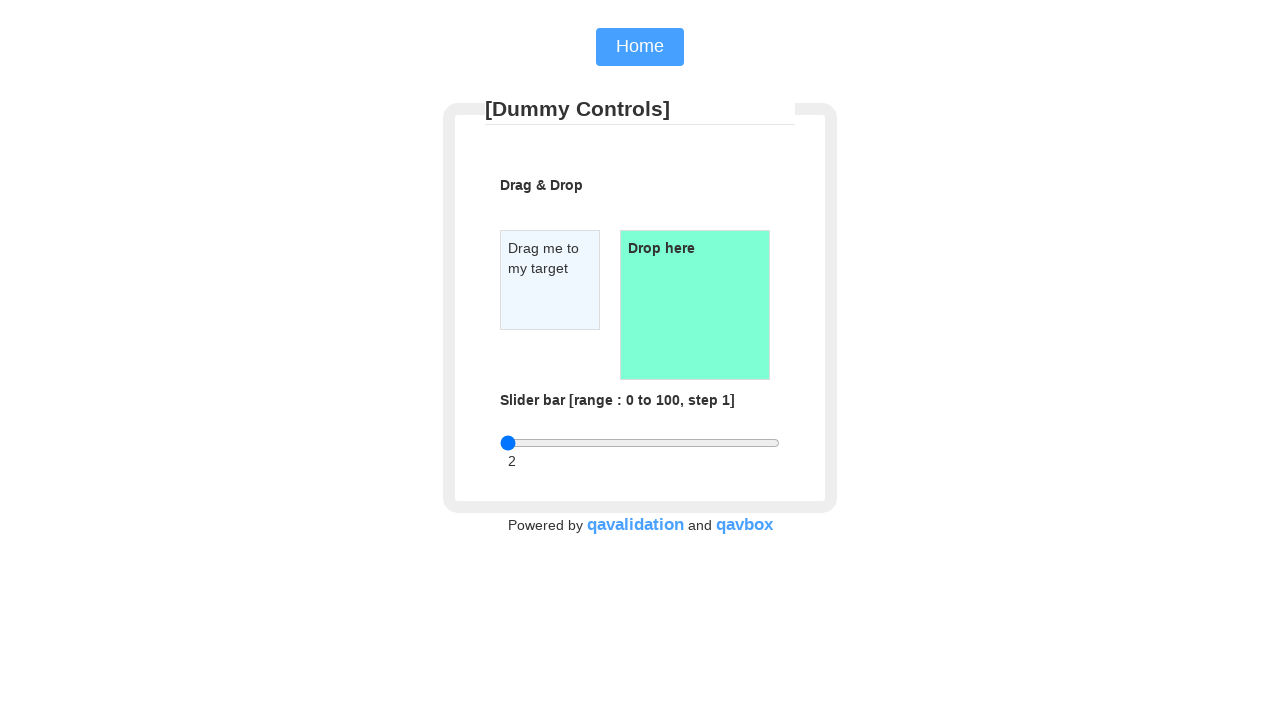

Waited for droppable element to be visible
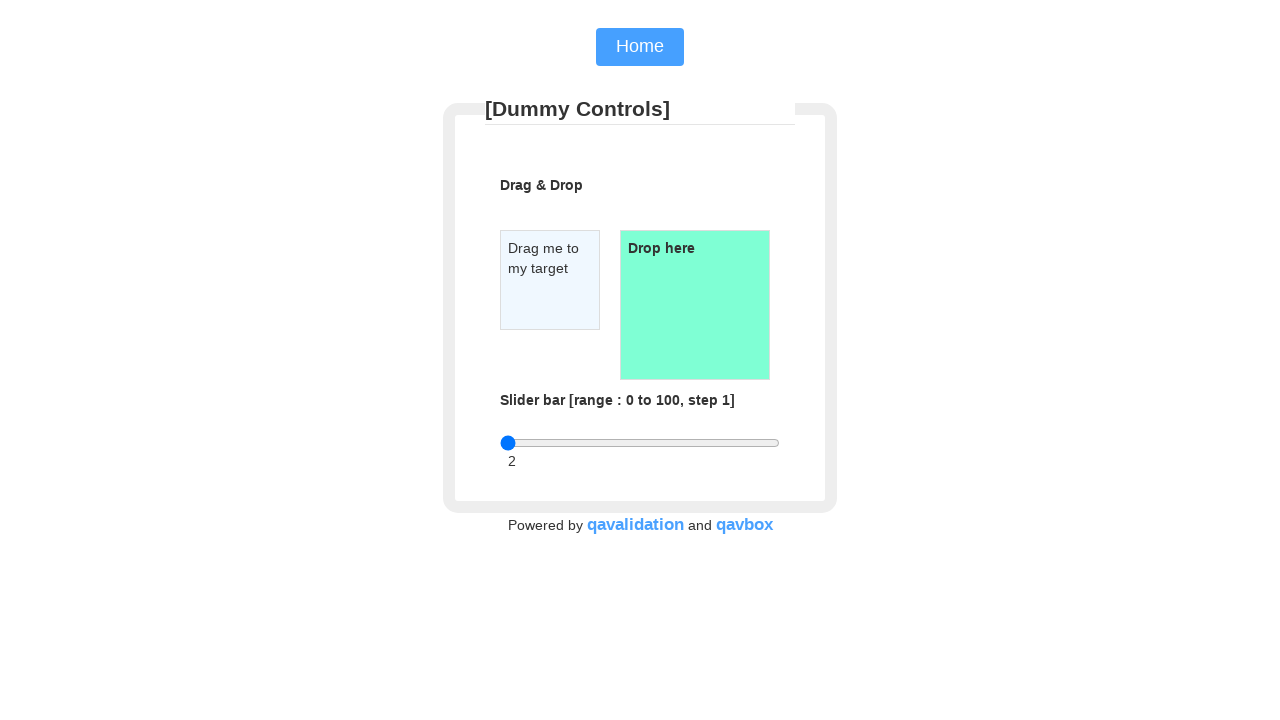

Located draggable element
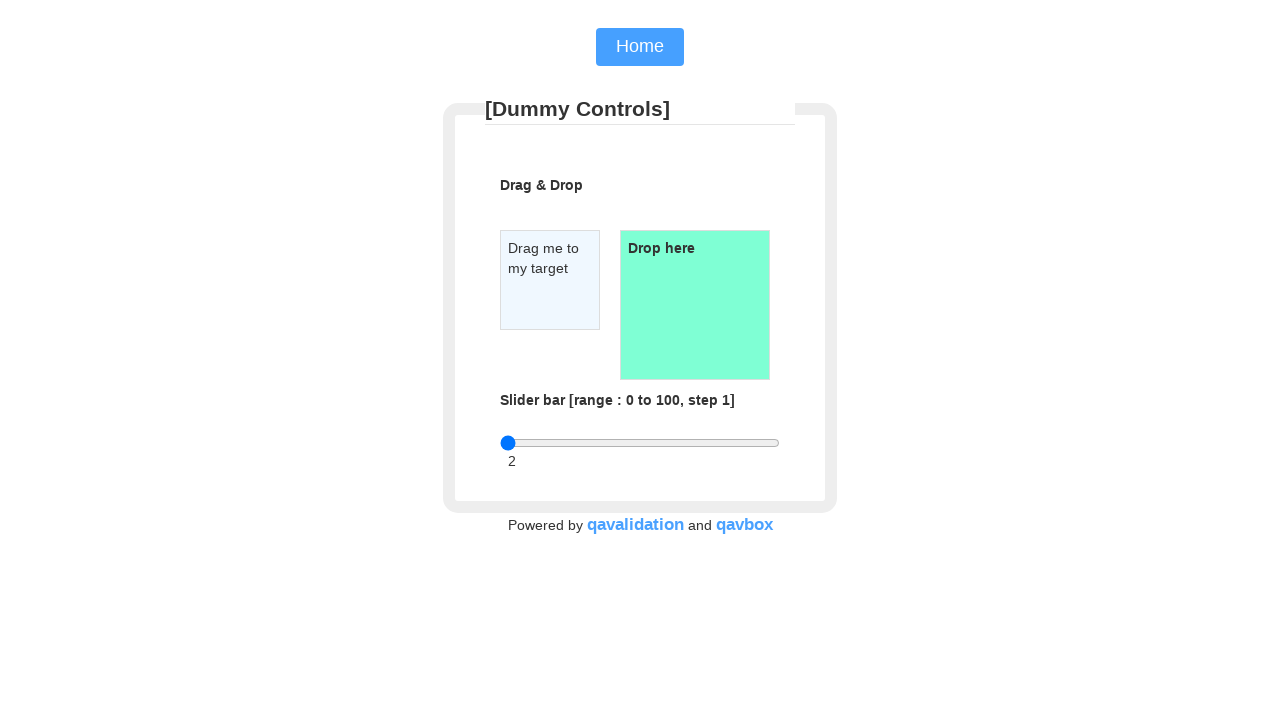

Located droppable element
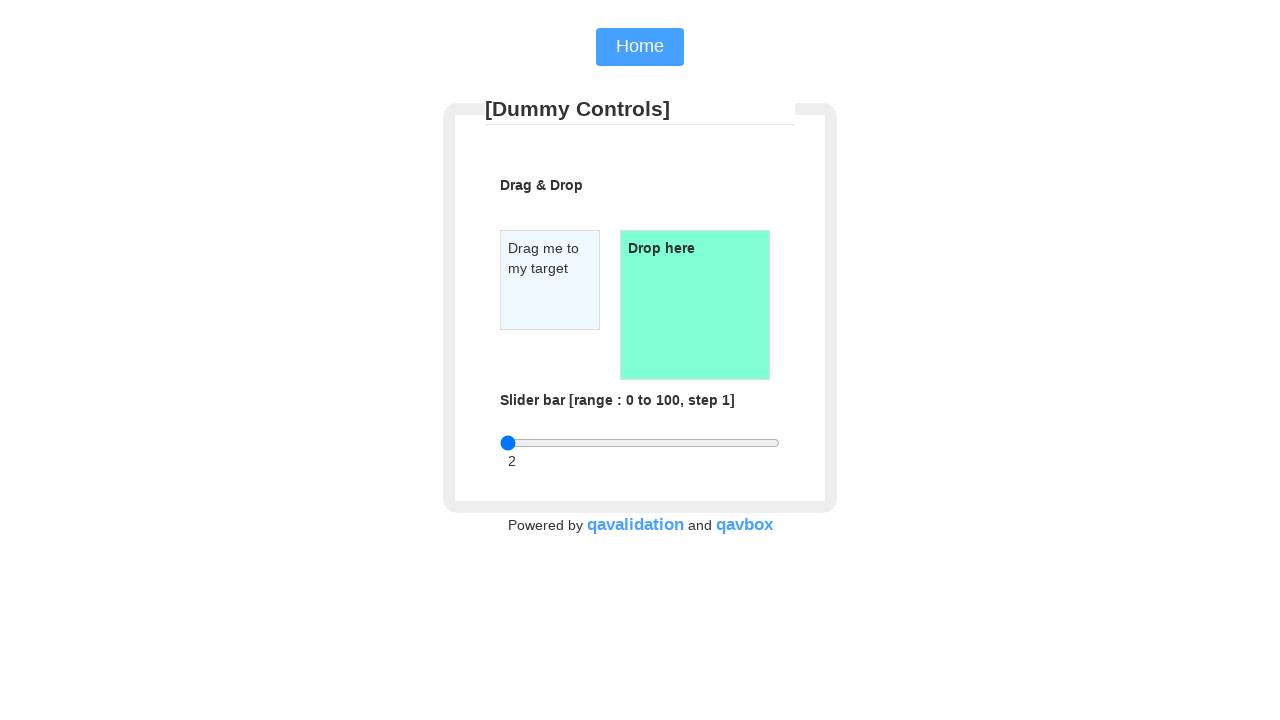

Dragged element from source box to drop zone at (695, 305)
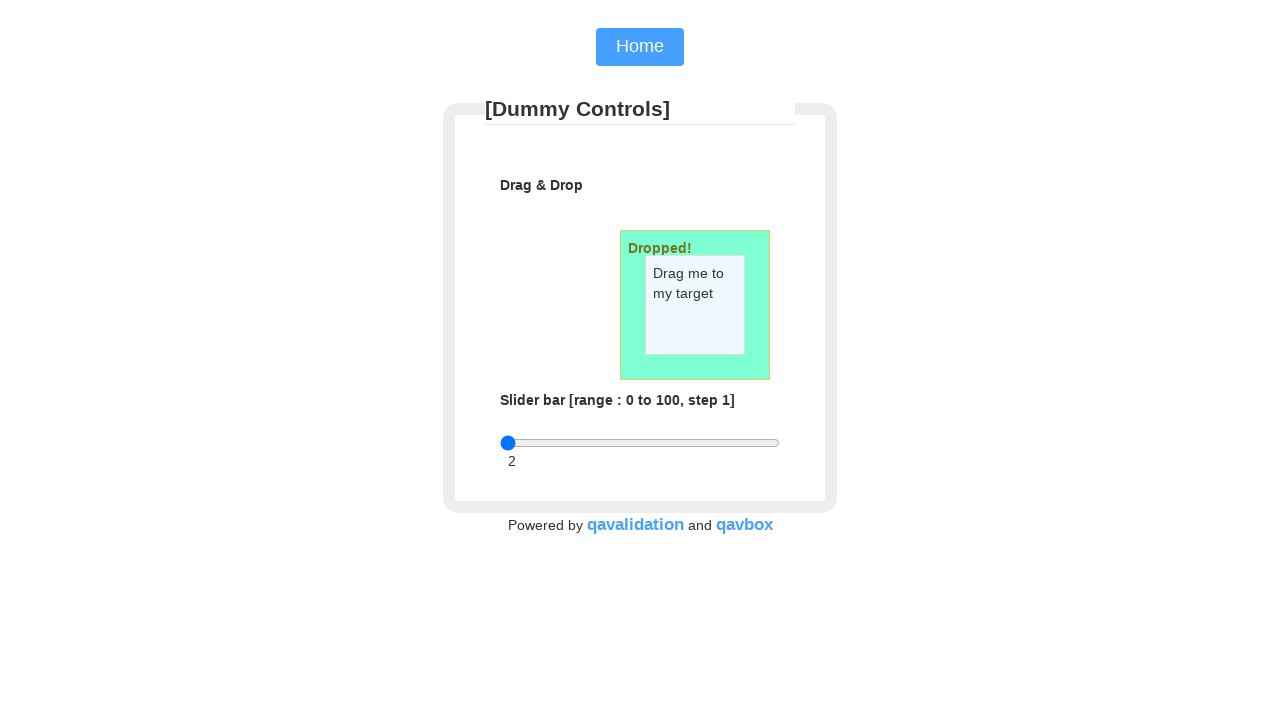

Verified dropped text appears in drop zone
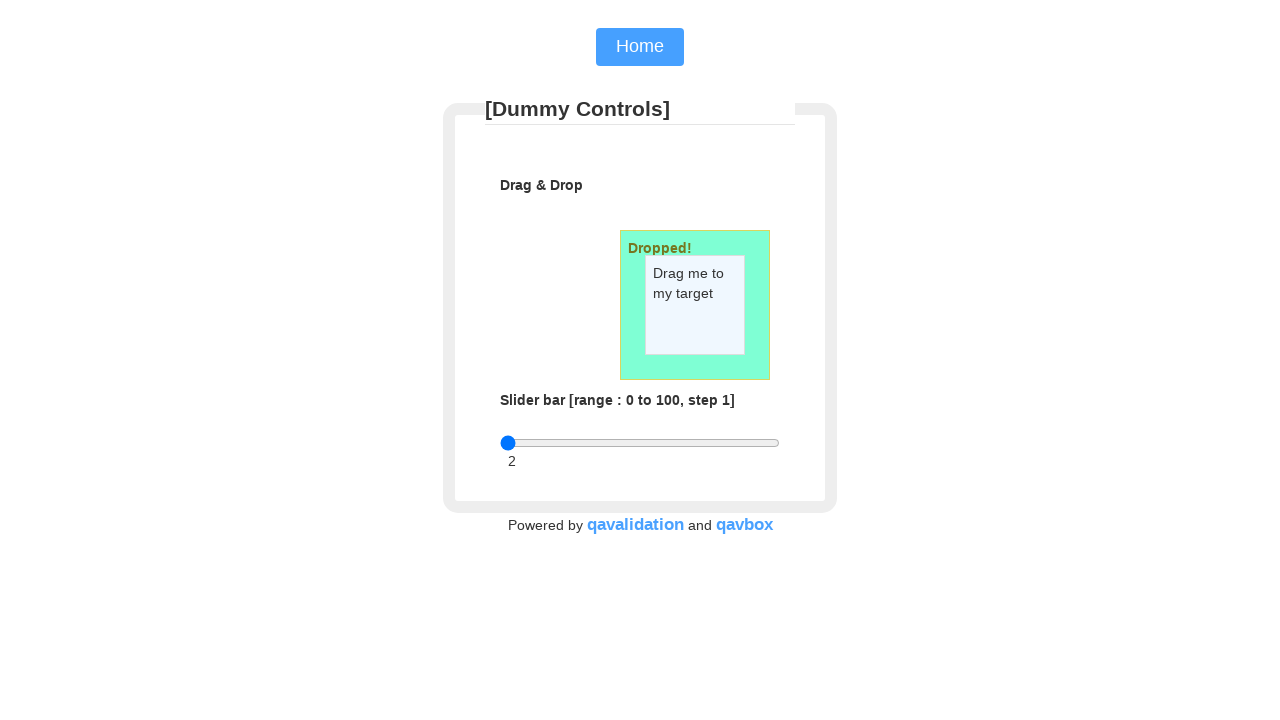

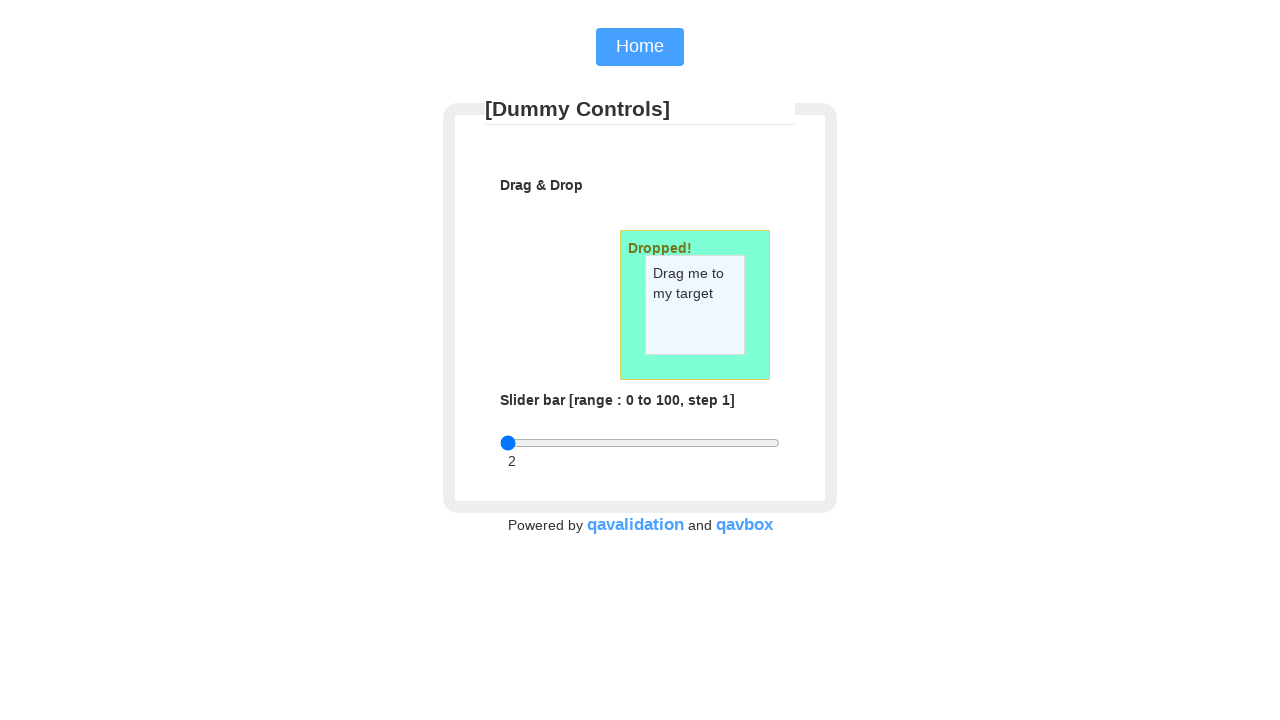